Tests sorting the Due column using semantic class-based locators on the second table which has helpful CSS classes

Starting URL: http://the-internet.herokuapp.com/tables

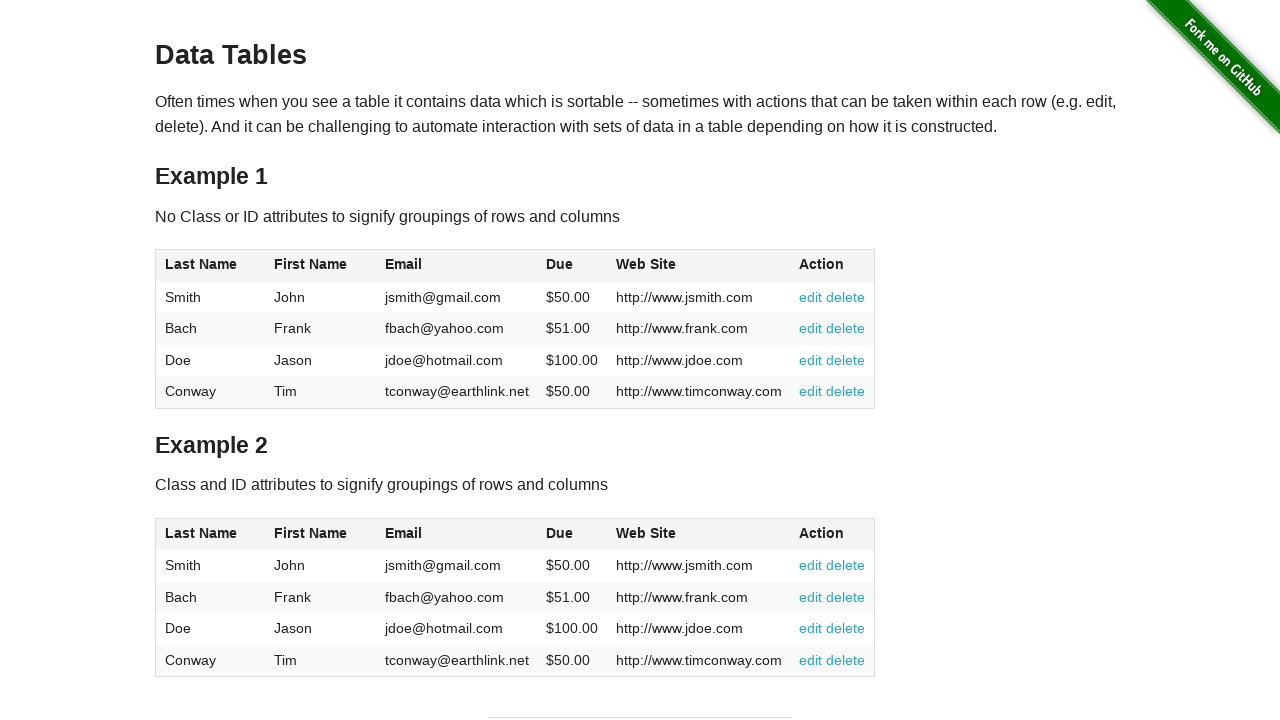

Clicked the Due column header to sort in ascending order at (560, 533) on #table2 thead .dues
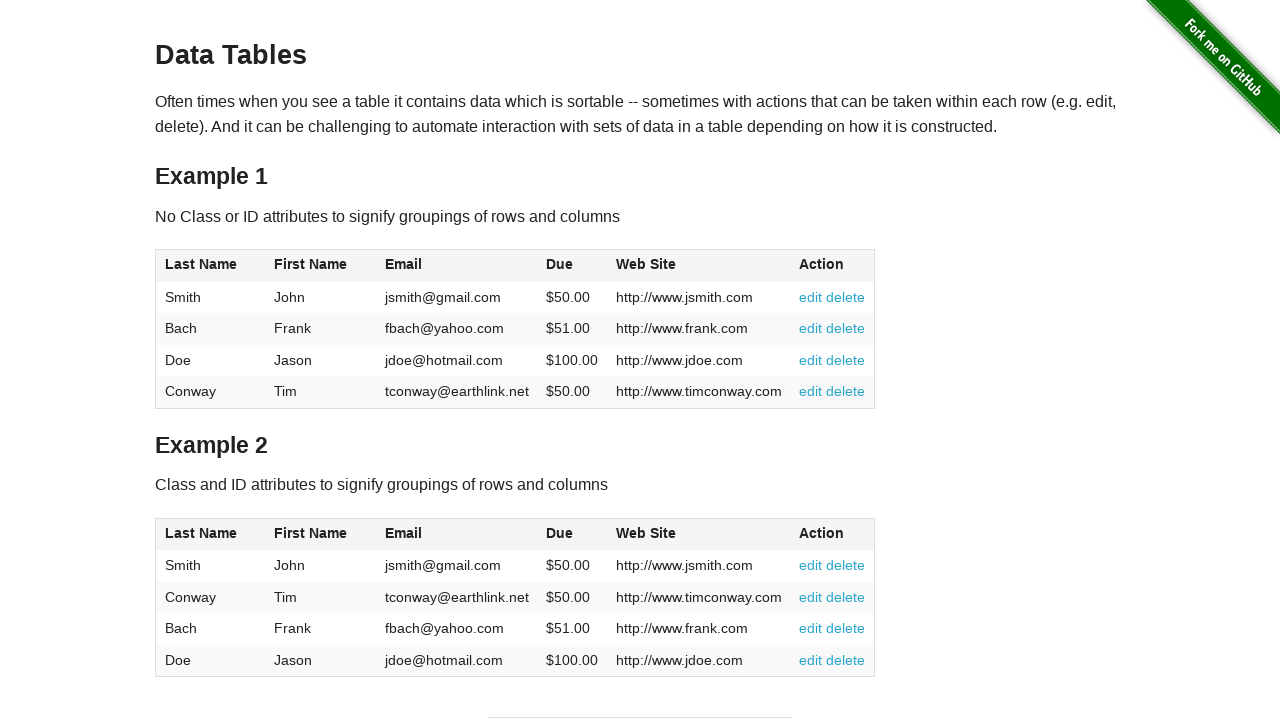

Verified Due column cells are present in table body
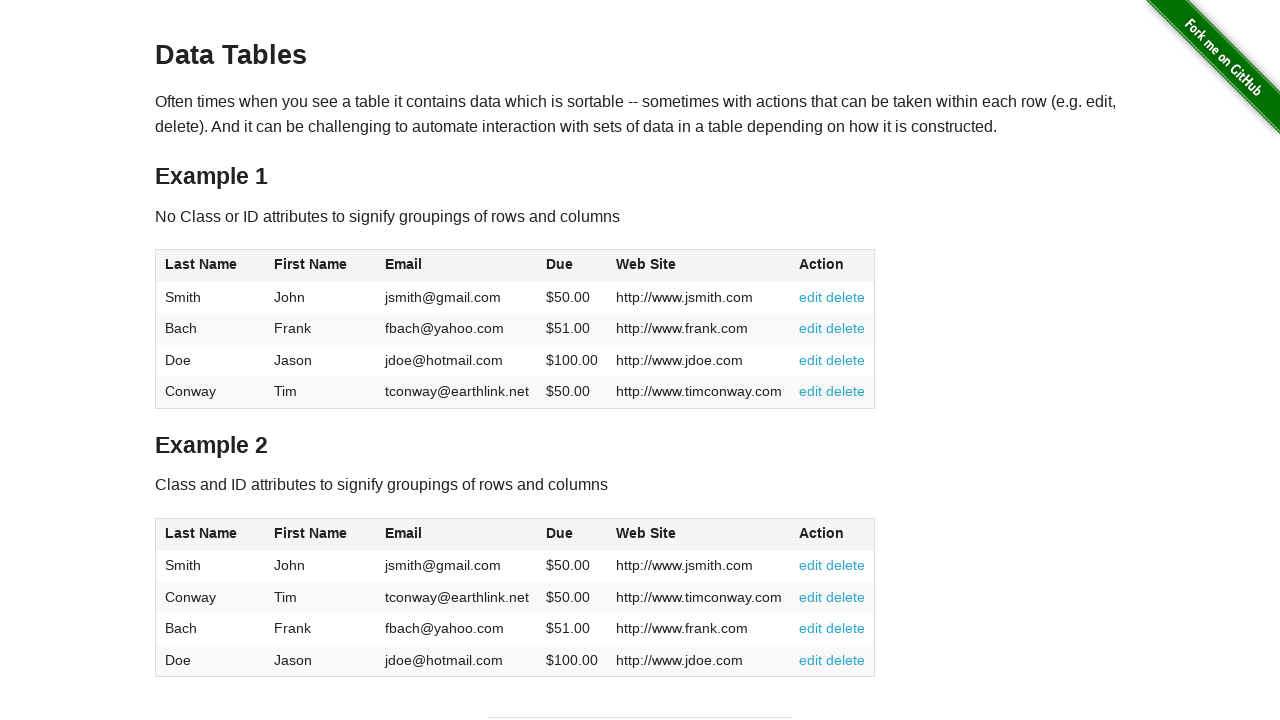

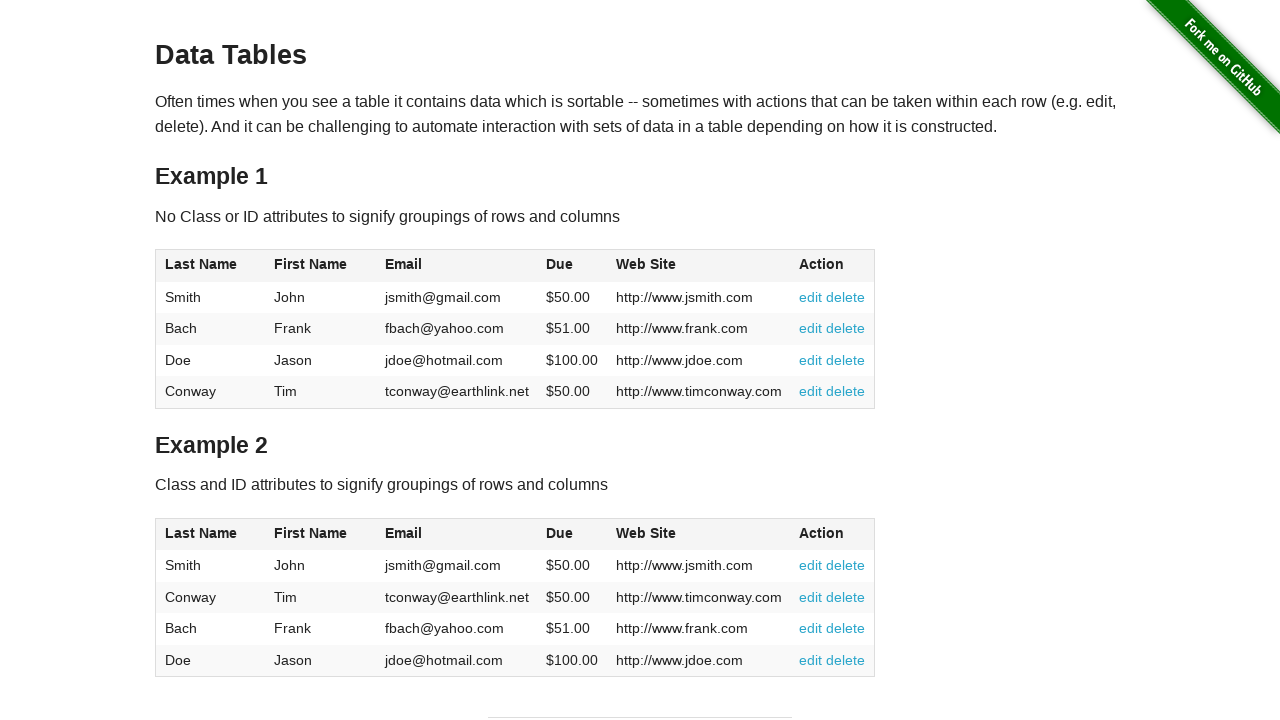